Tests that registration fails with an appropriate error message when attempting to register with an already used username

Starting URL: https://anatoly-karpovich.github.io/demo-login-form/

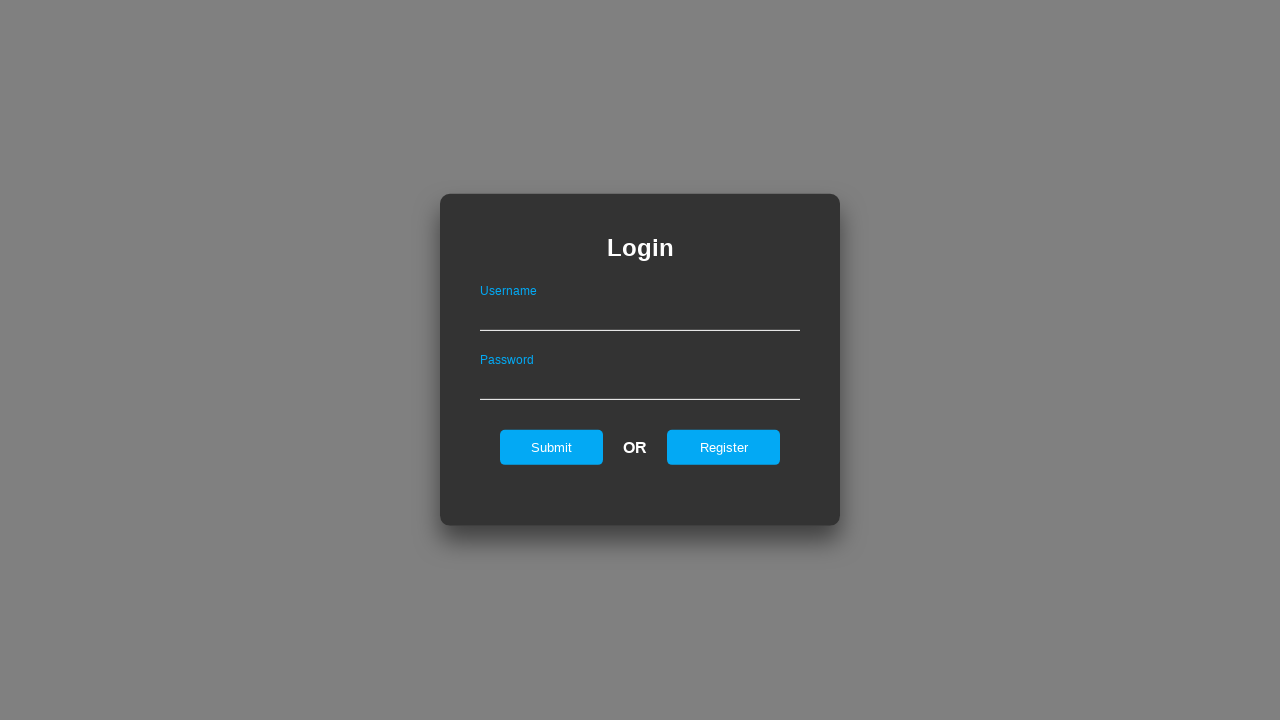

Clicked register link to navigate to registration form at (724, 447) on #registerOnLogin
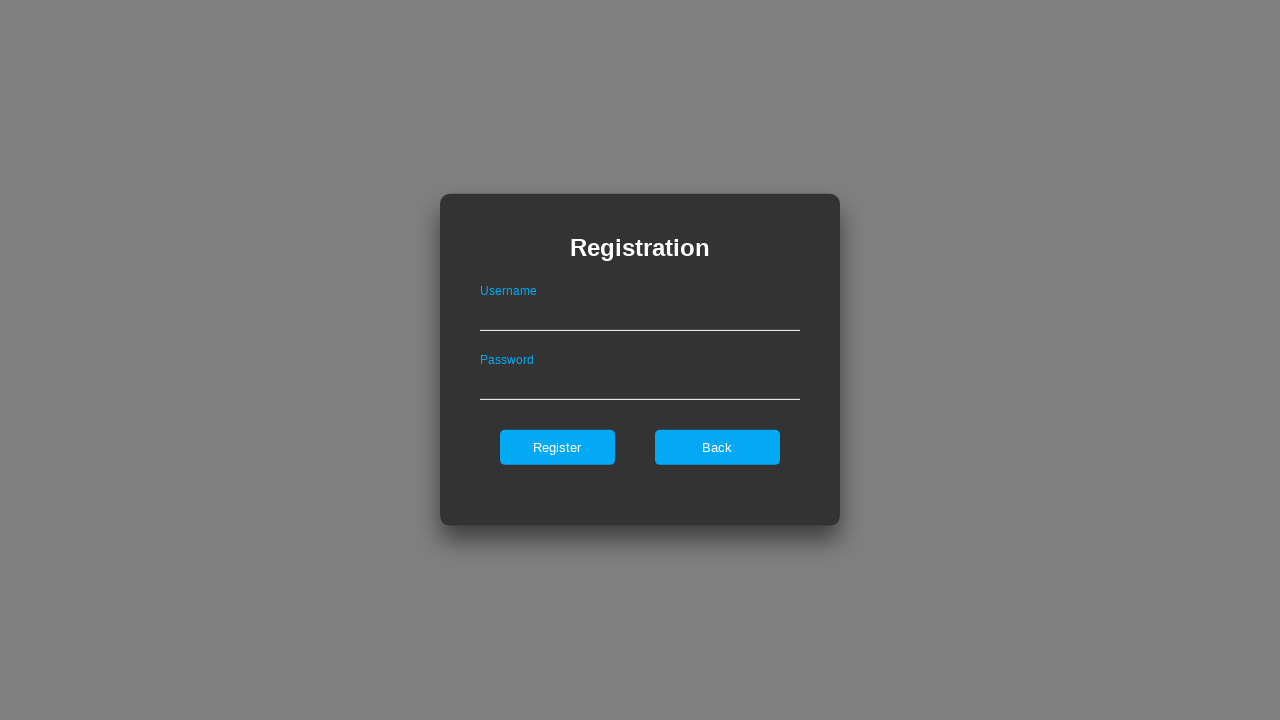

Filled username field with 'duplicateuser99' on #userNameOnRegister
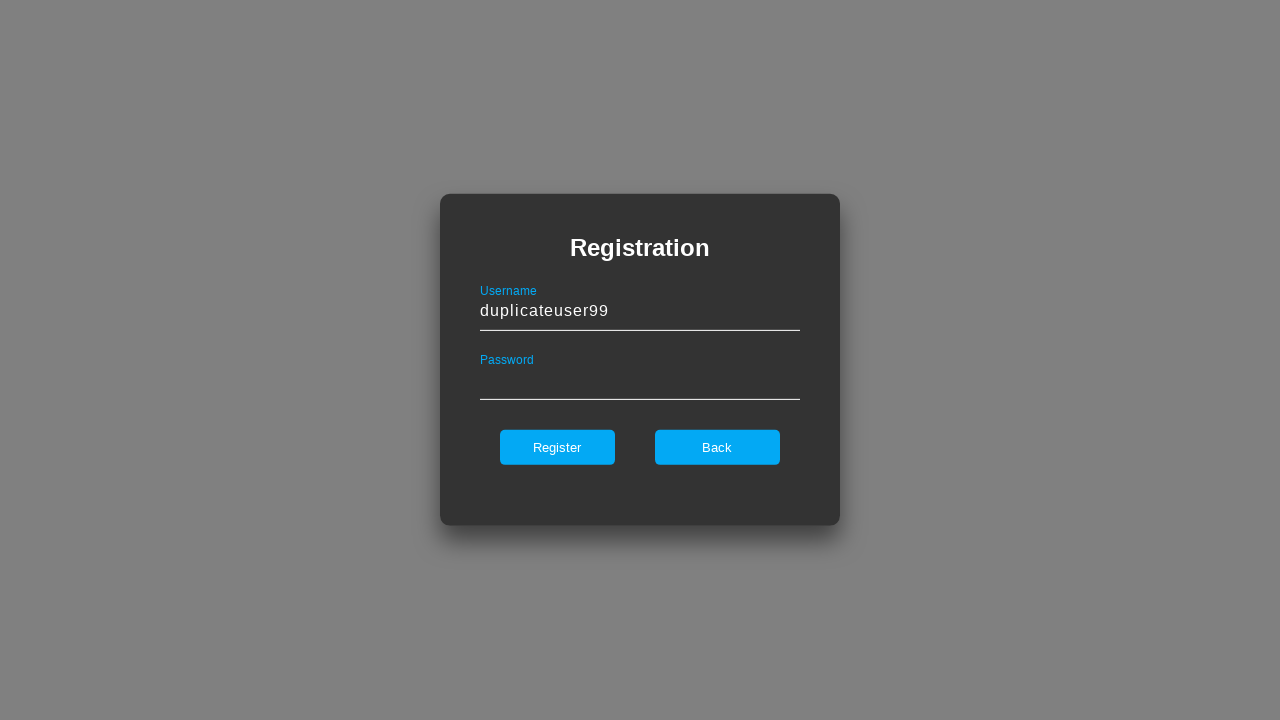

Filled password field with 'Password456Xx' on #passwordOnRegister
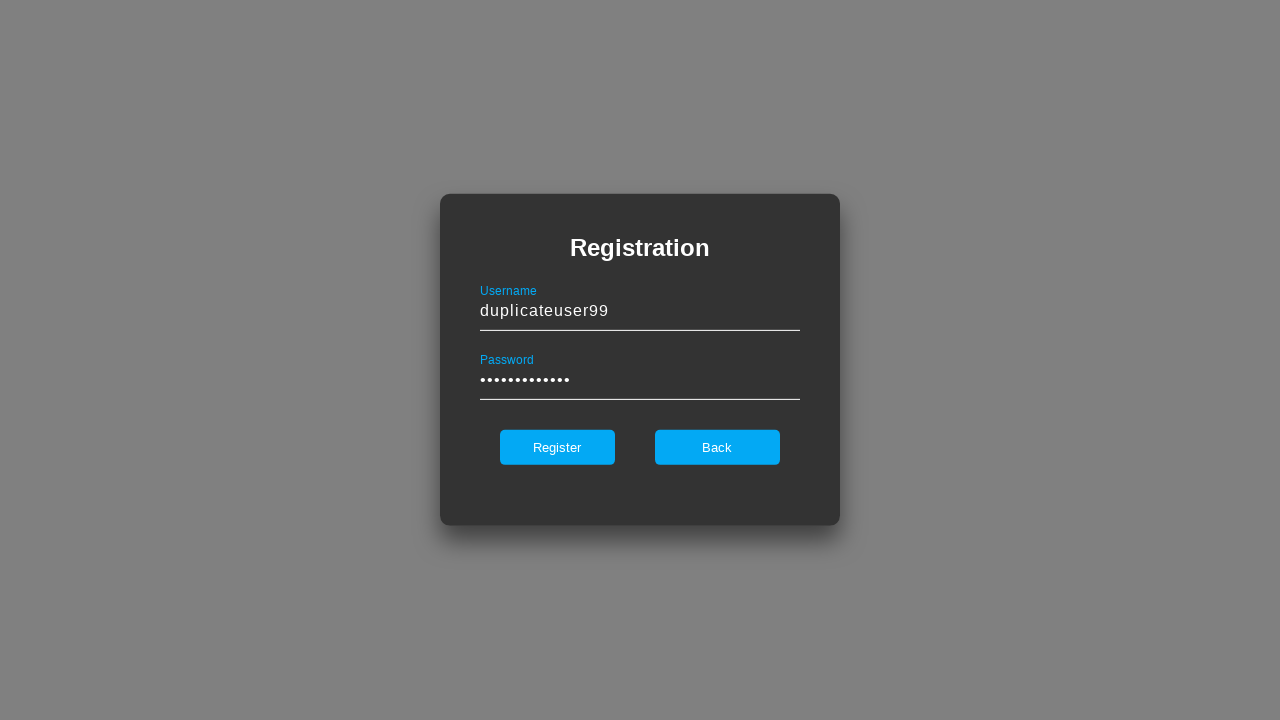

Clicked register button for first registration attempt at (557, 447) on #register
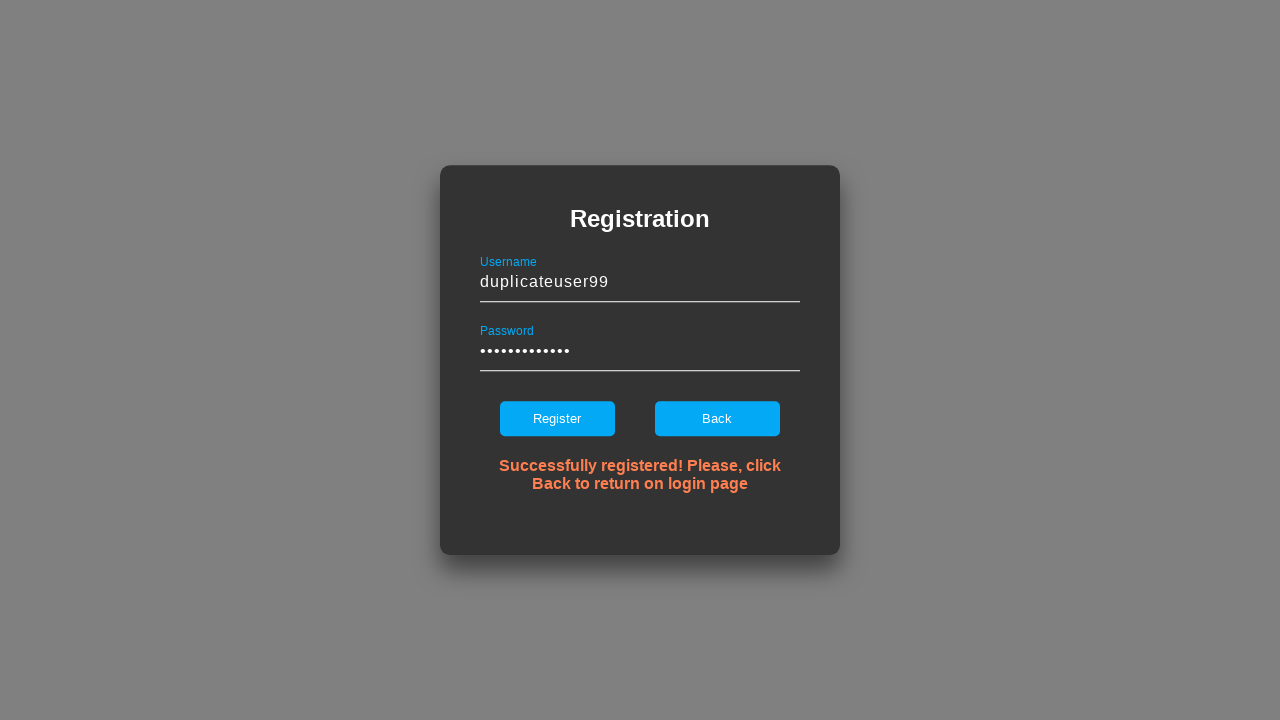

Filled username field again with 'duplicateuser99' for second registration attempt on #userNameOnRegister
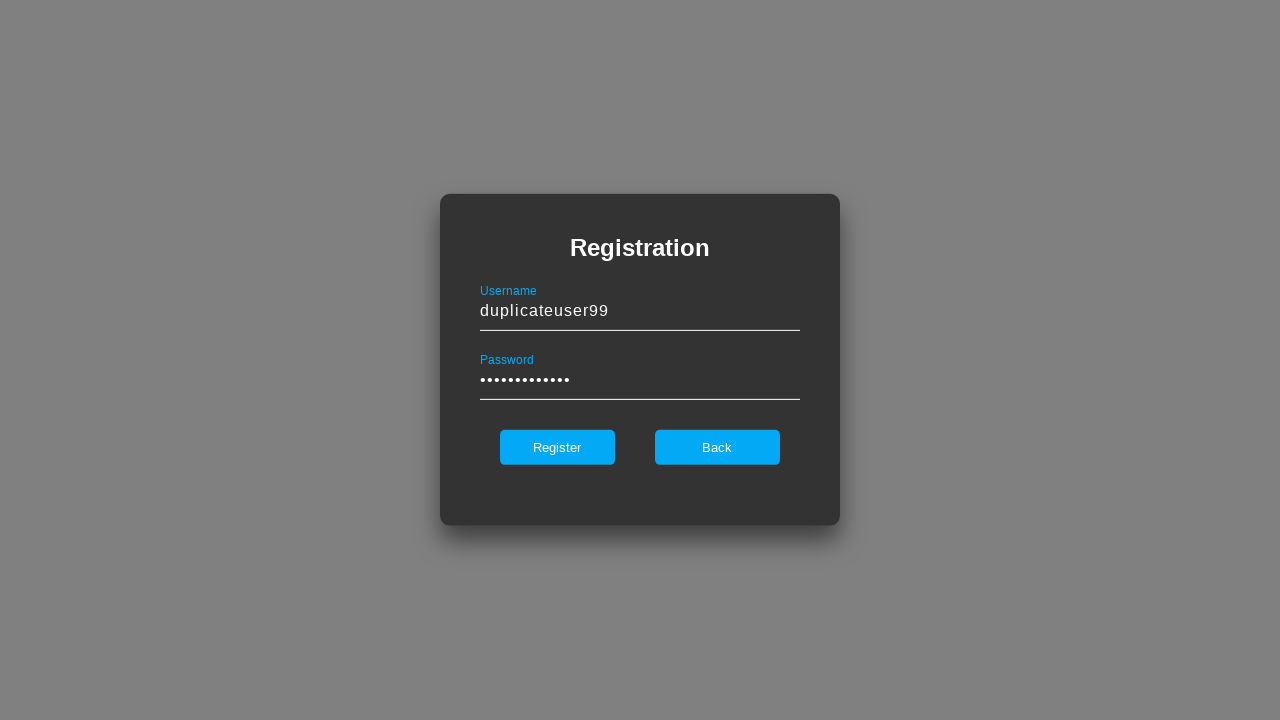

Filled password field again with 'Password456Xx' for second registration attempt on #passwordOnRegister
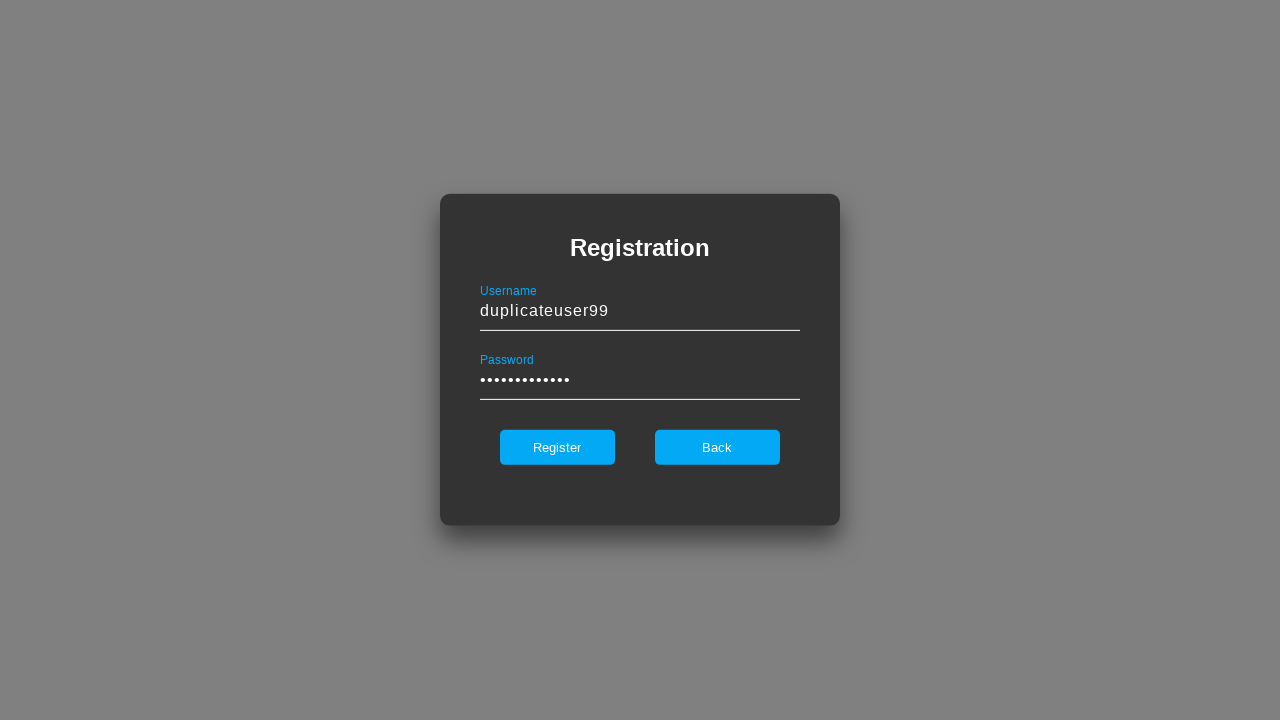

Clicked register button for second registration attempt with duplicate username at (557, 447) on #register
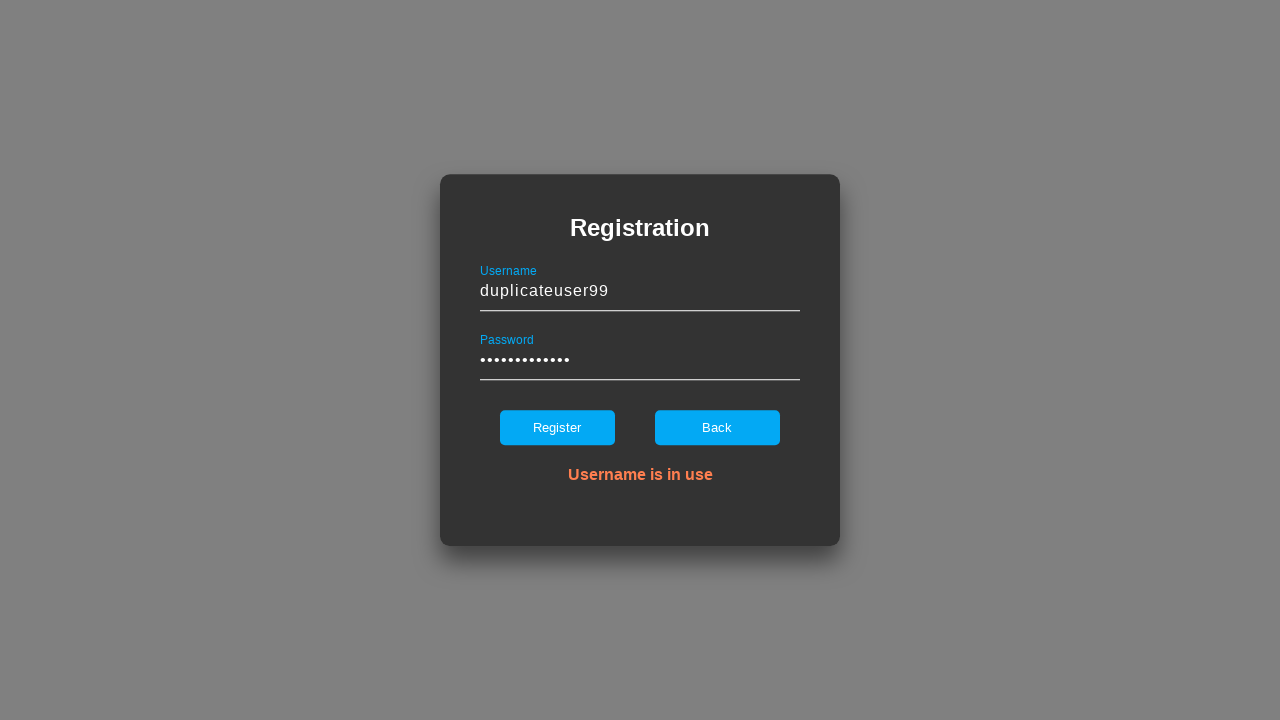

Error message appeared indicating username is already in use
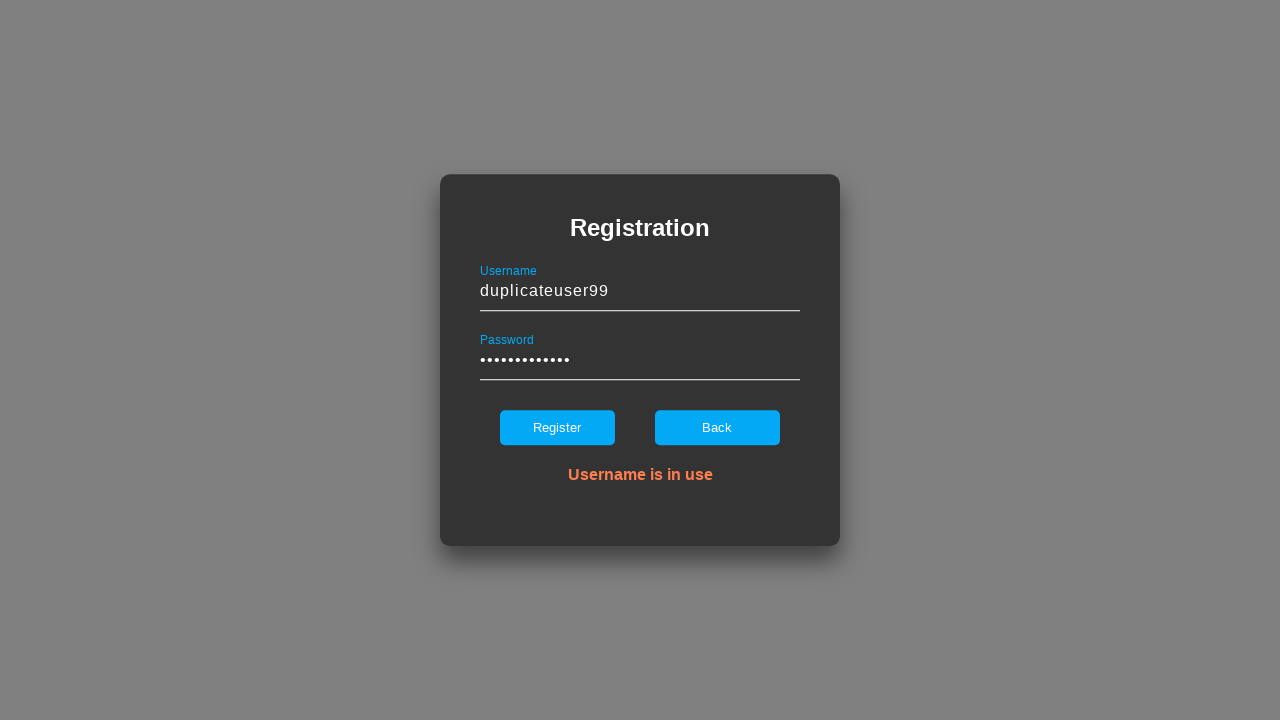

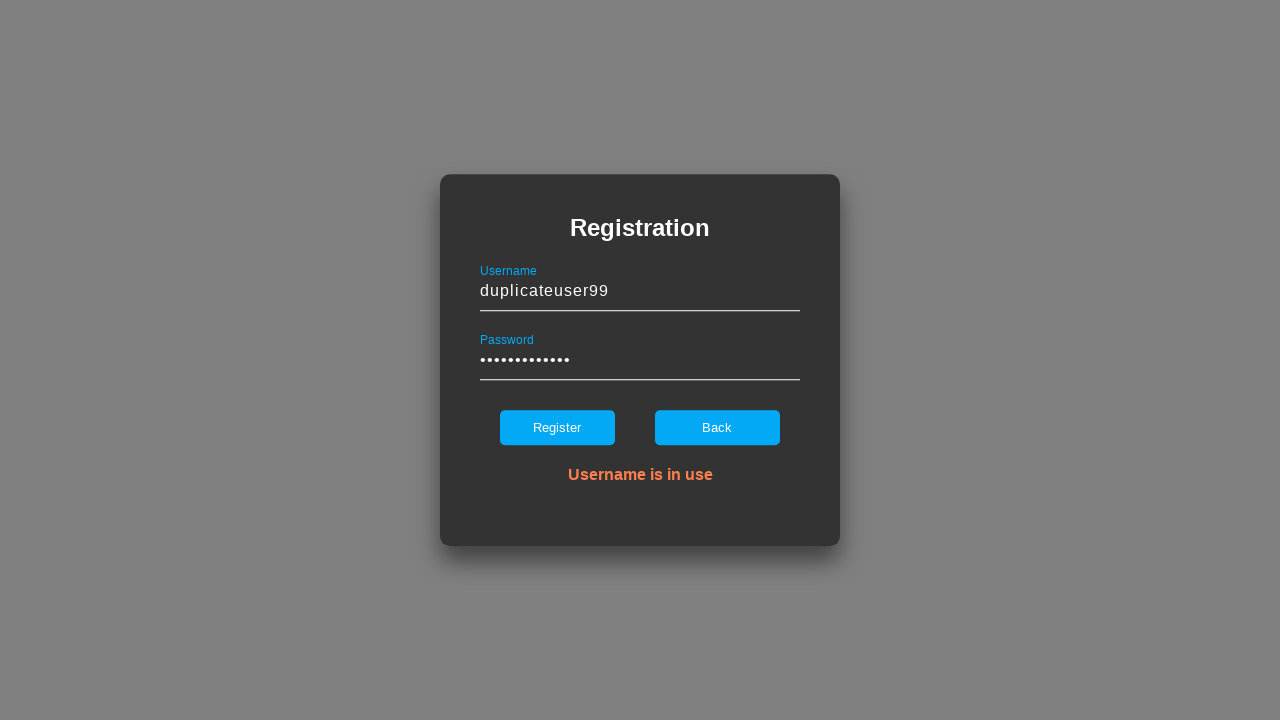